Tests playing the slot machine for a third win after the first two wins

Starting URL: https://one-hand-bandit.vercel.app/

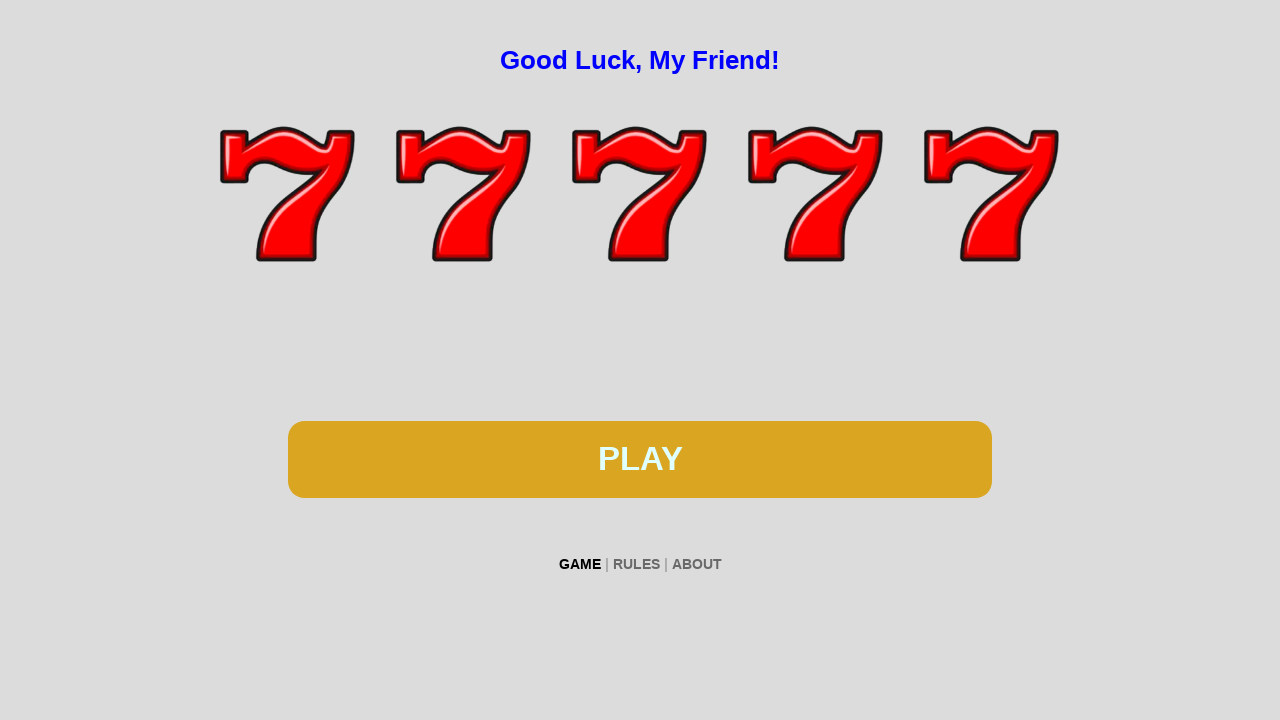

Clicked slot machine button to spin (first win attempt) at (640, 459) on #btn
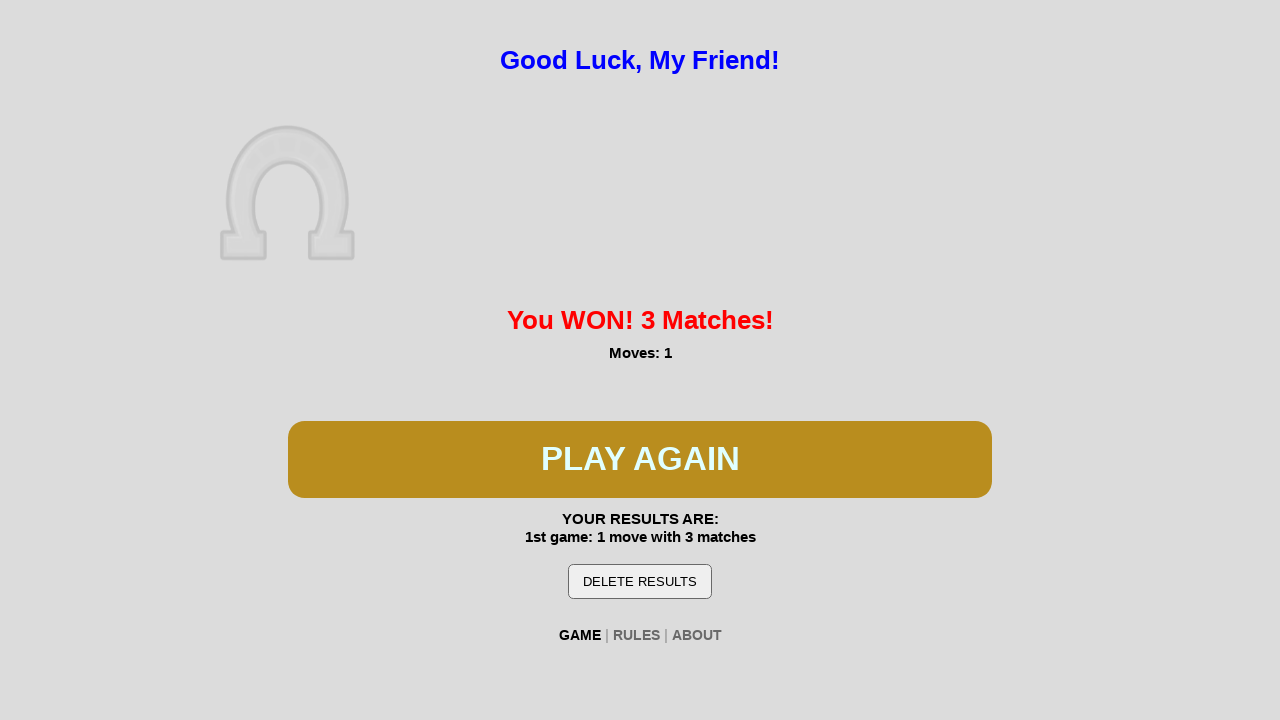

Waited 300ms for spin animation
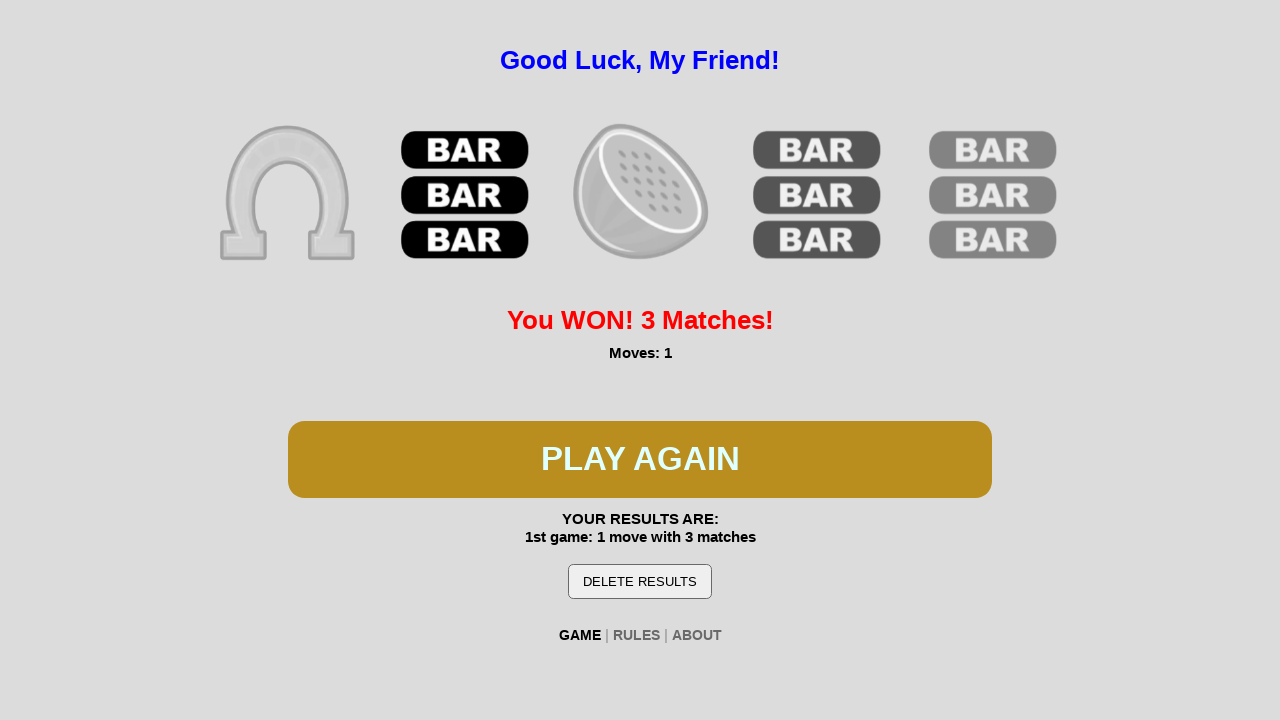

First win detected!
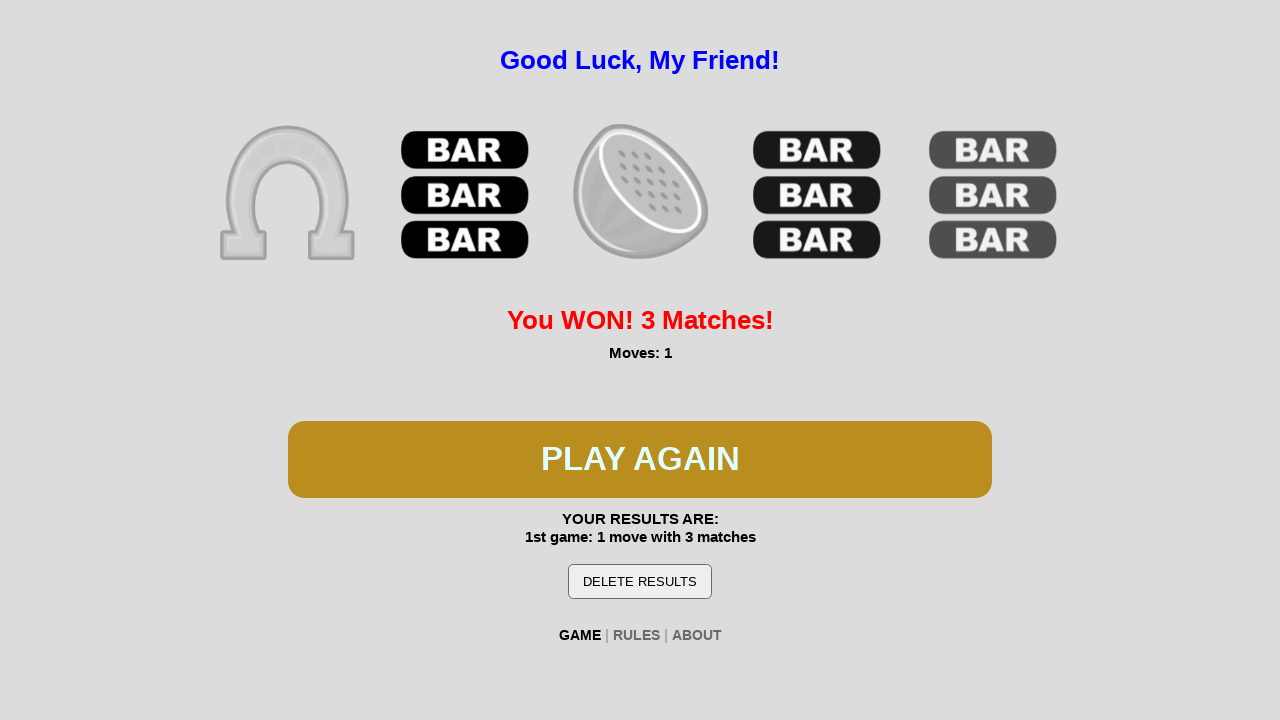

Clicked slot machine button to spin (second win attempt) at (640, 459) on #btn
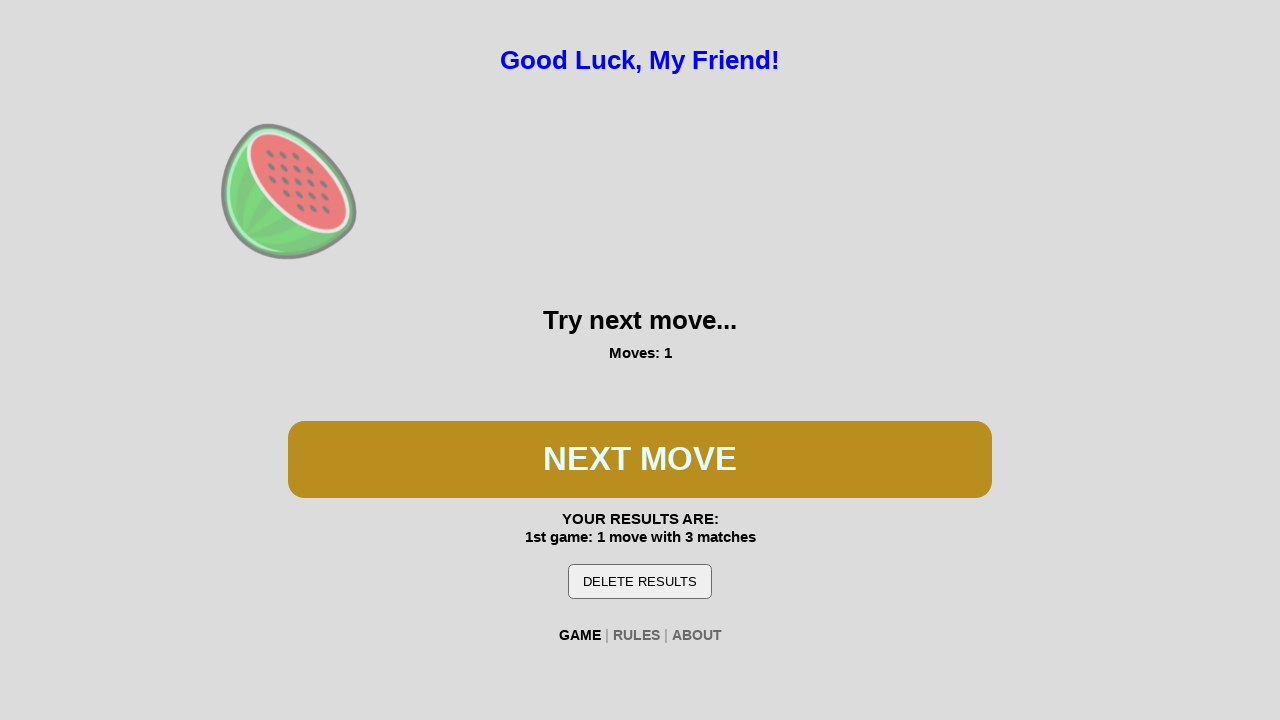

Clicked slot machine button to spin (second win attempt) at (640, 459) on #btn
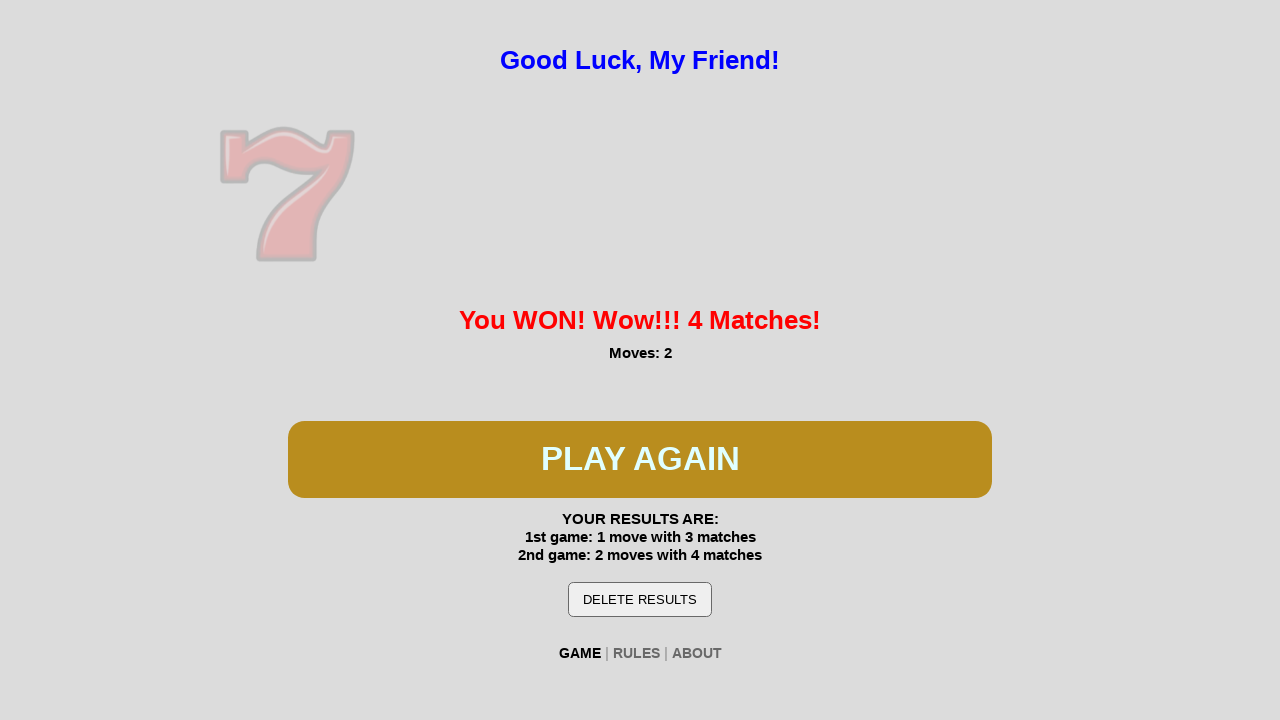

Waited 300ms for spin animation
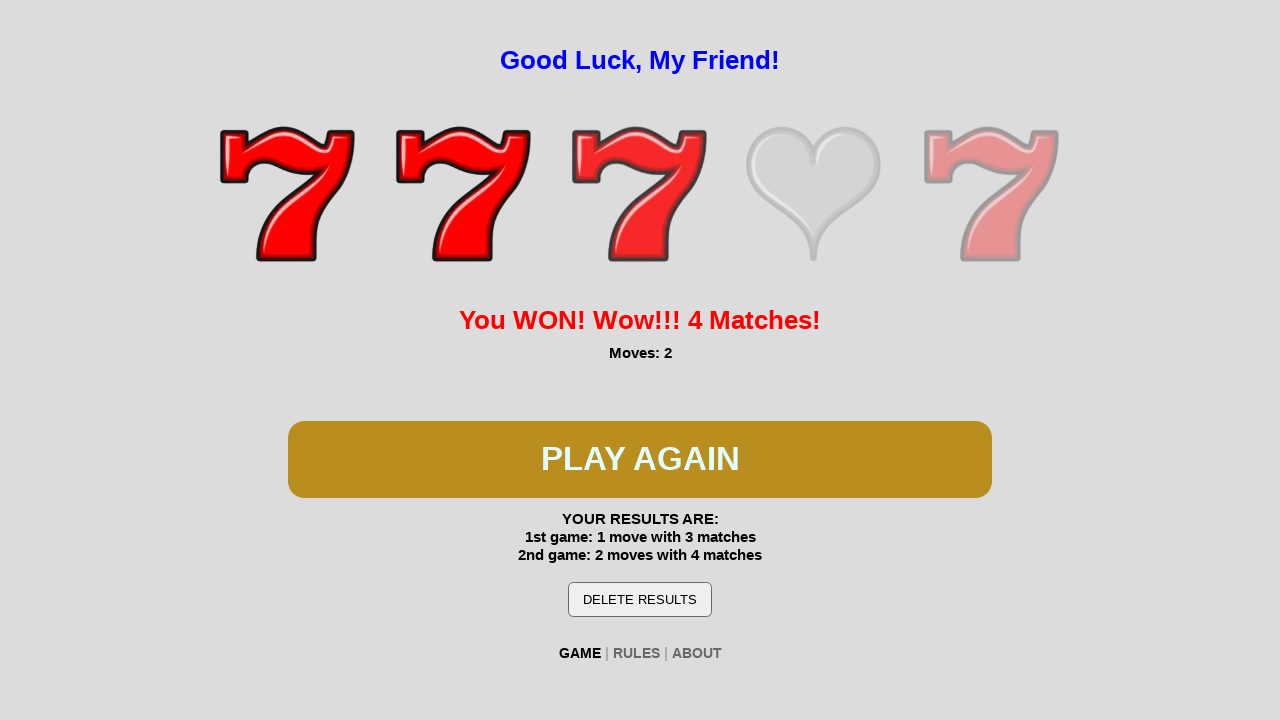

Second win detected!
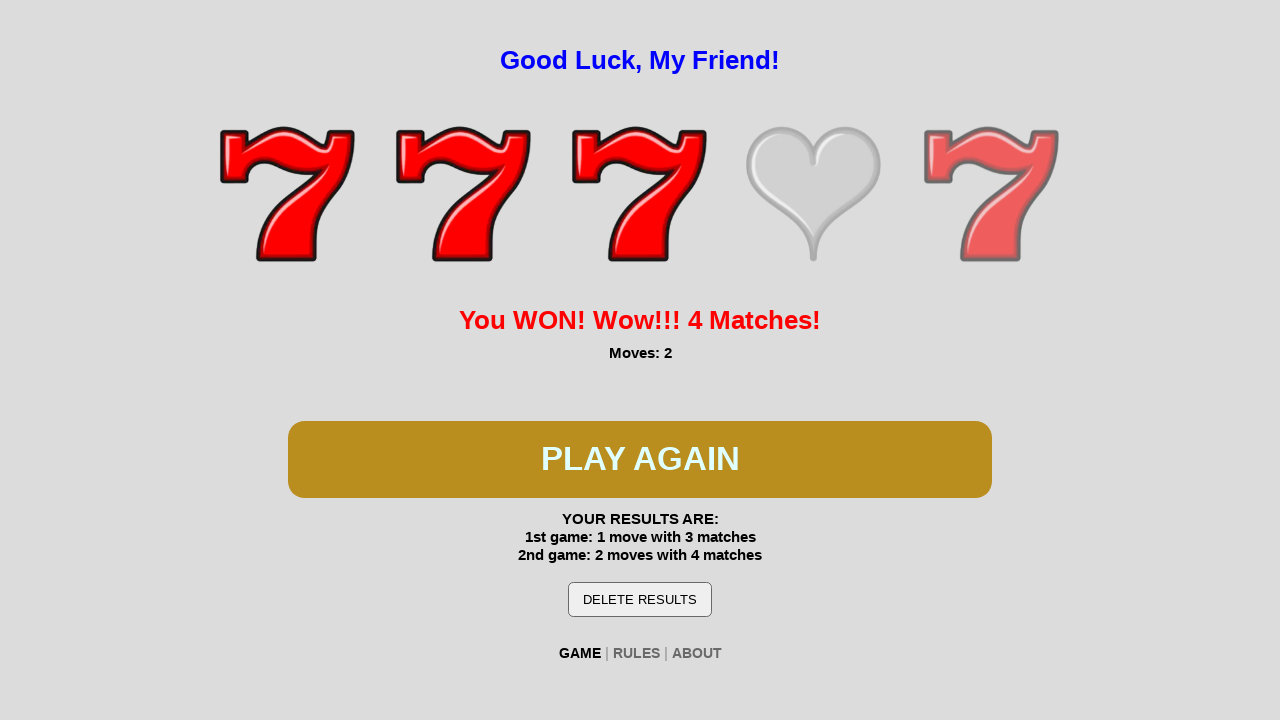

Clicked slot machine button to spin (third win attempt) at (640, 459) on #btn
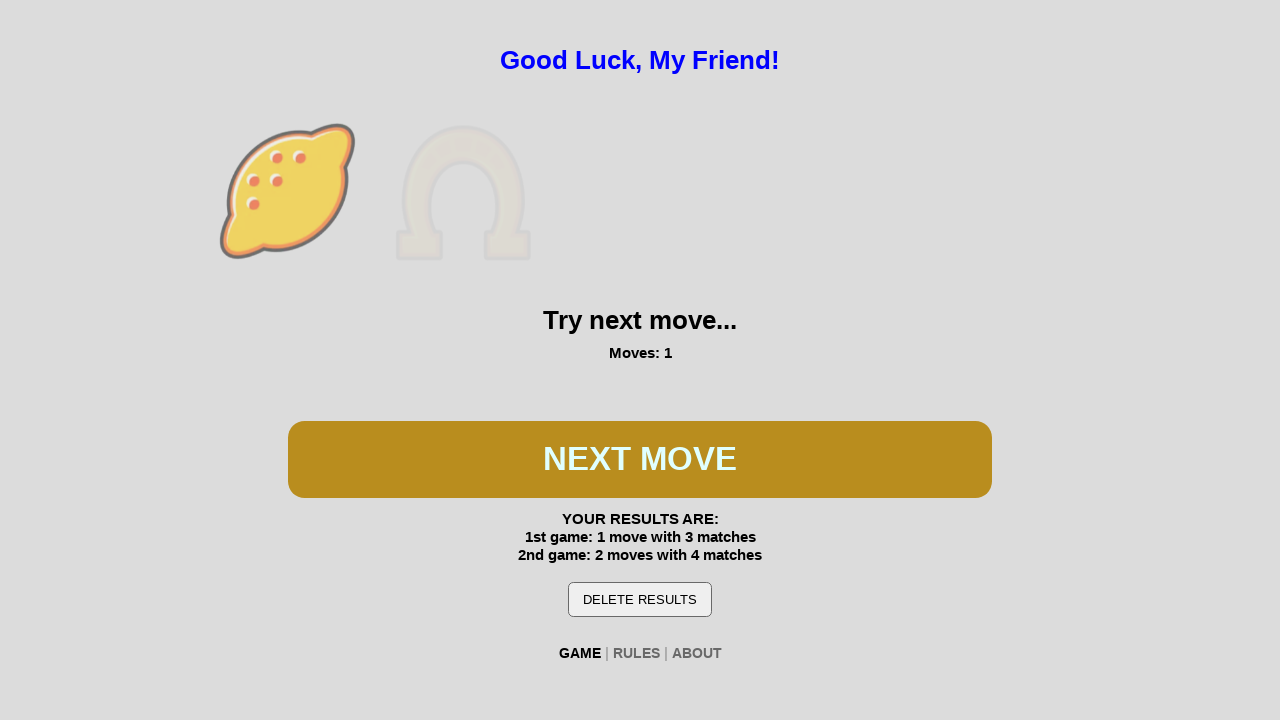

Clicked slot machine button to spin (third win attempt) at (640, 459) on #btn
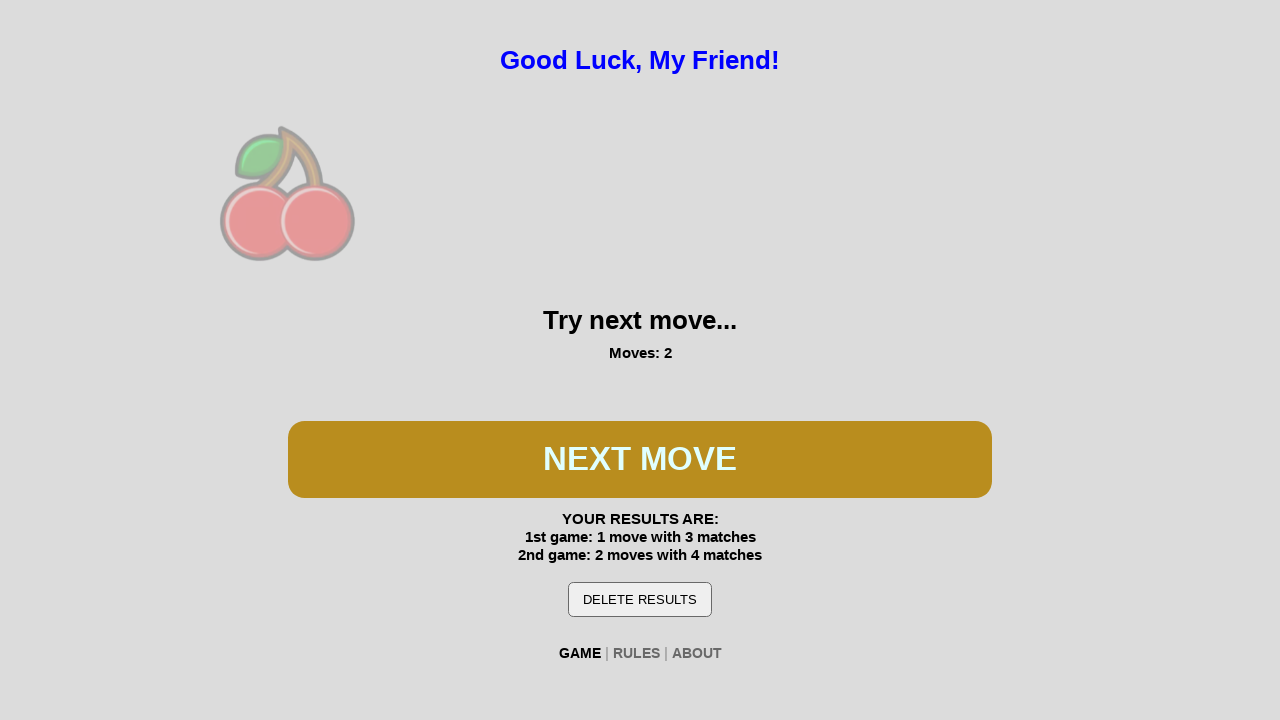

Waited 300ms for spin animation
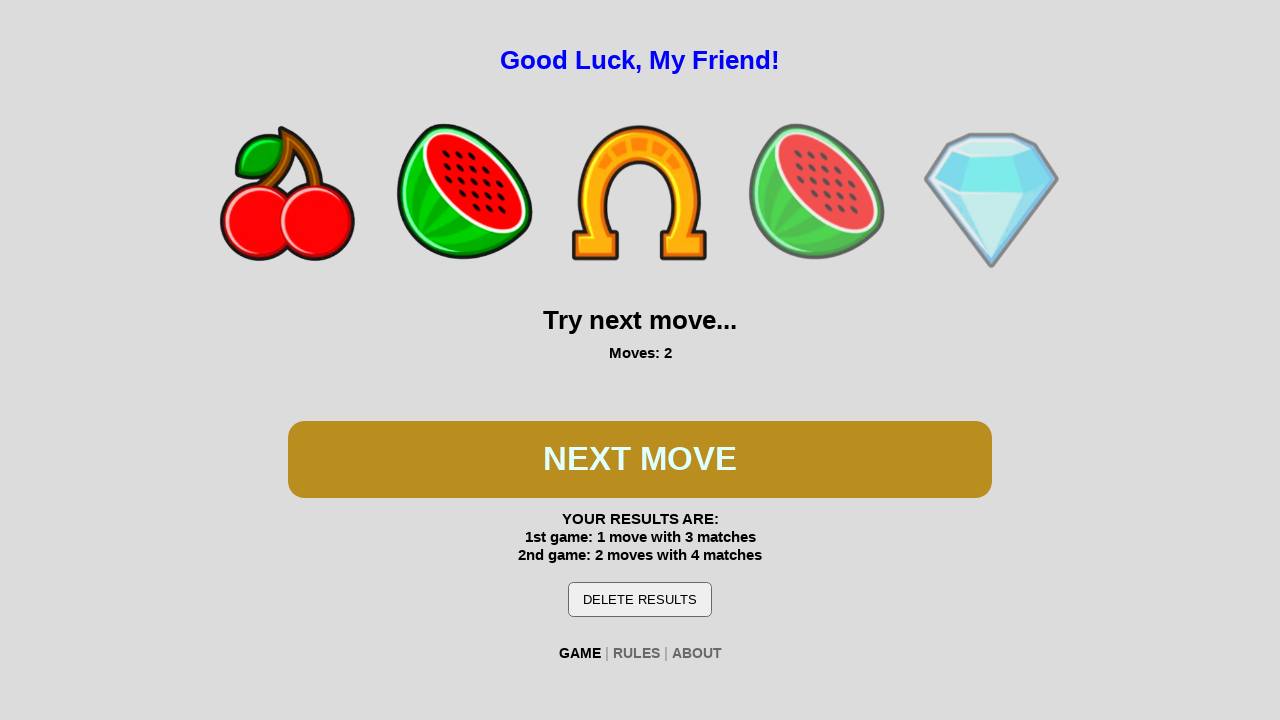

Clicked slot machine button to spin (third win attempt) at (640, 459) on #btn
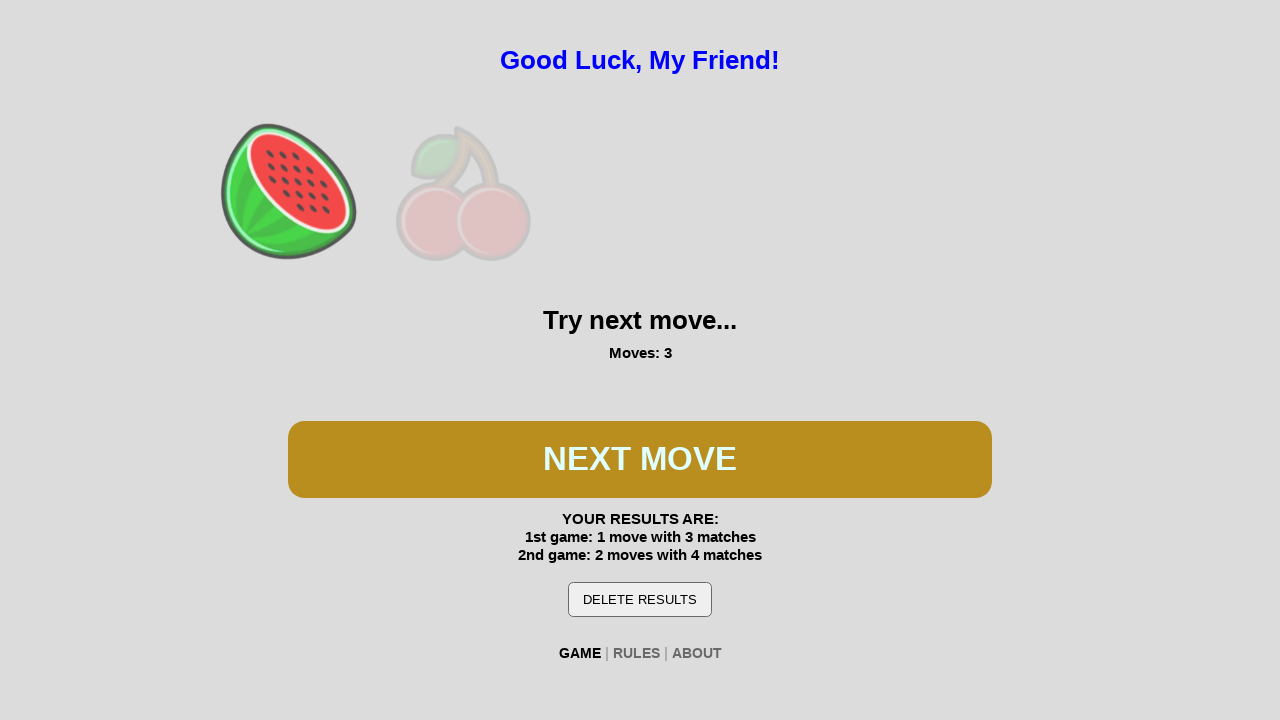

Waited 300ms for spin animation
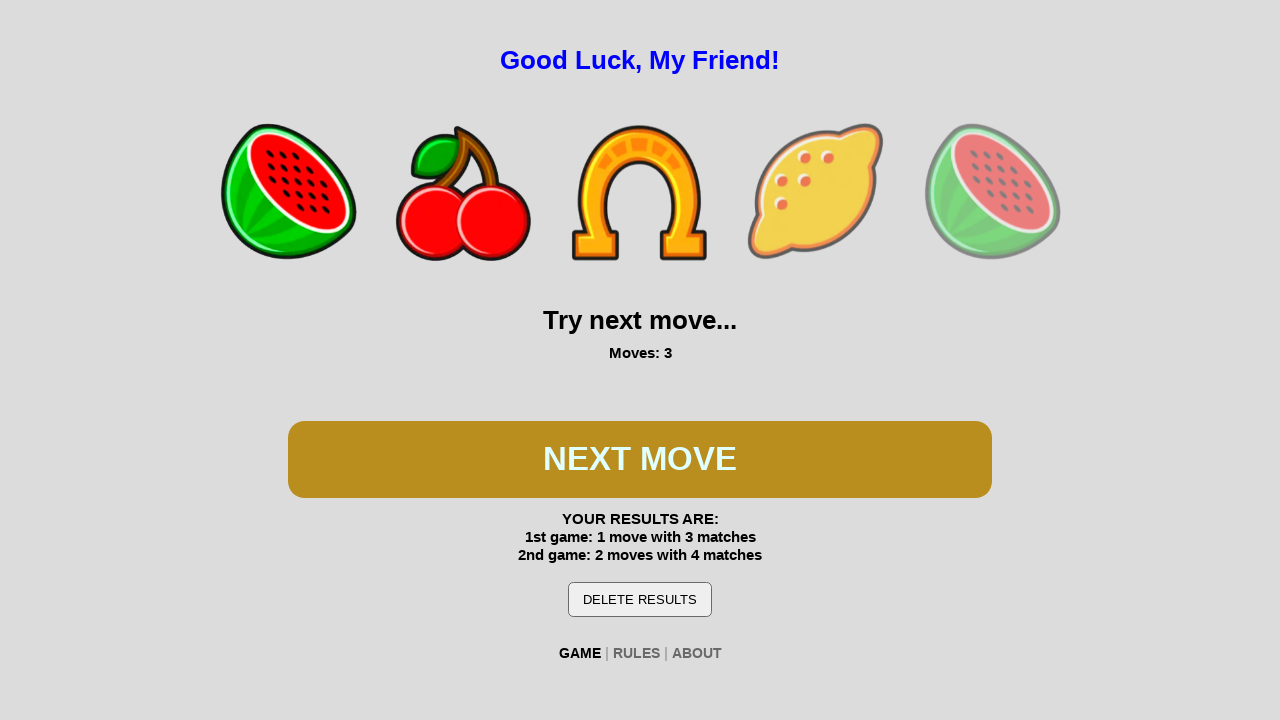

Clicked slot machine button to spin (third win attempt) at (640, 459) on #btn
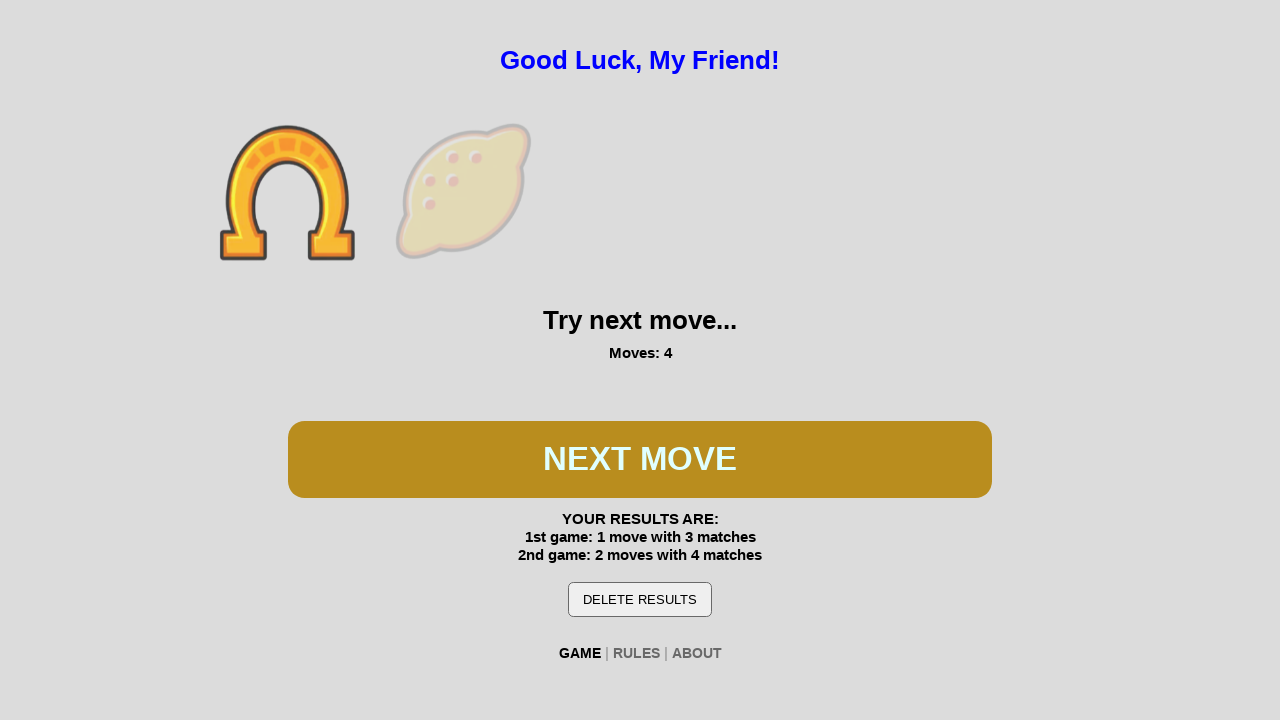

Waited 300ms for spin animation
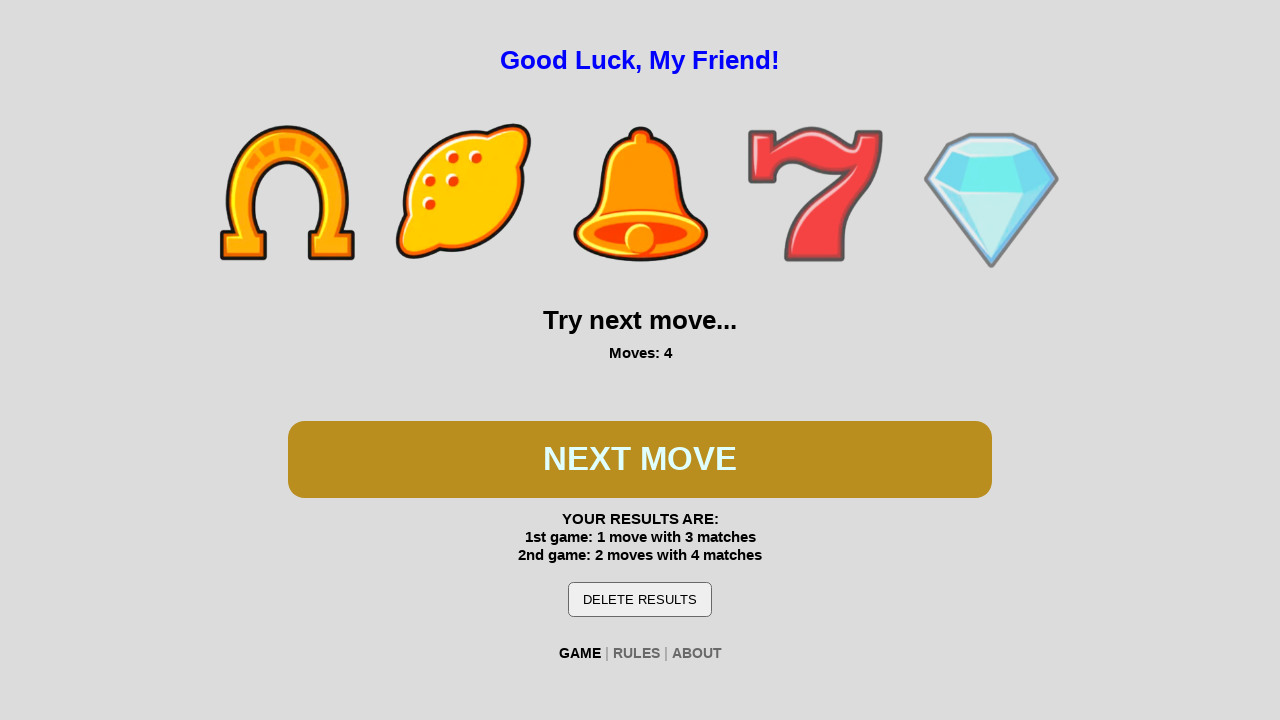

Clicked slot machine button to spin (third win attempt) at (640, 459) on #btn
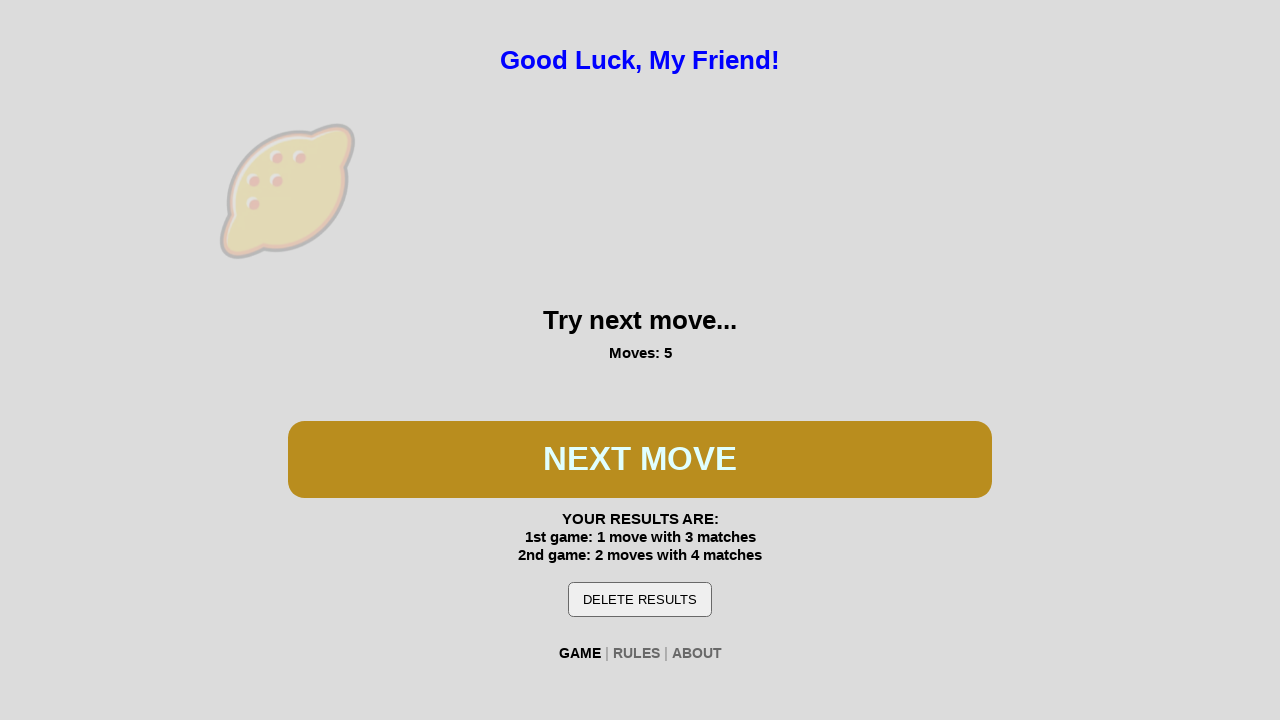

Waited 300ms for spin animation
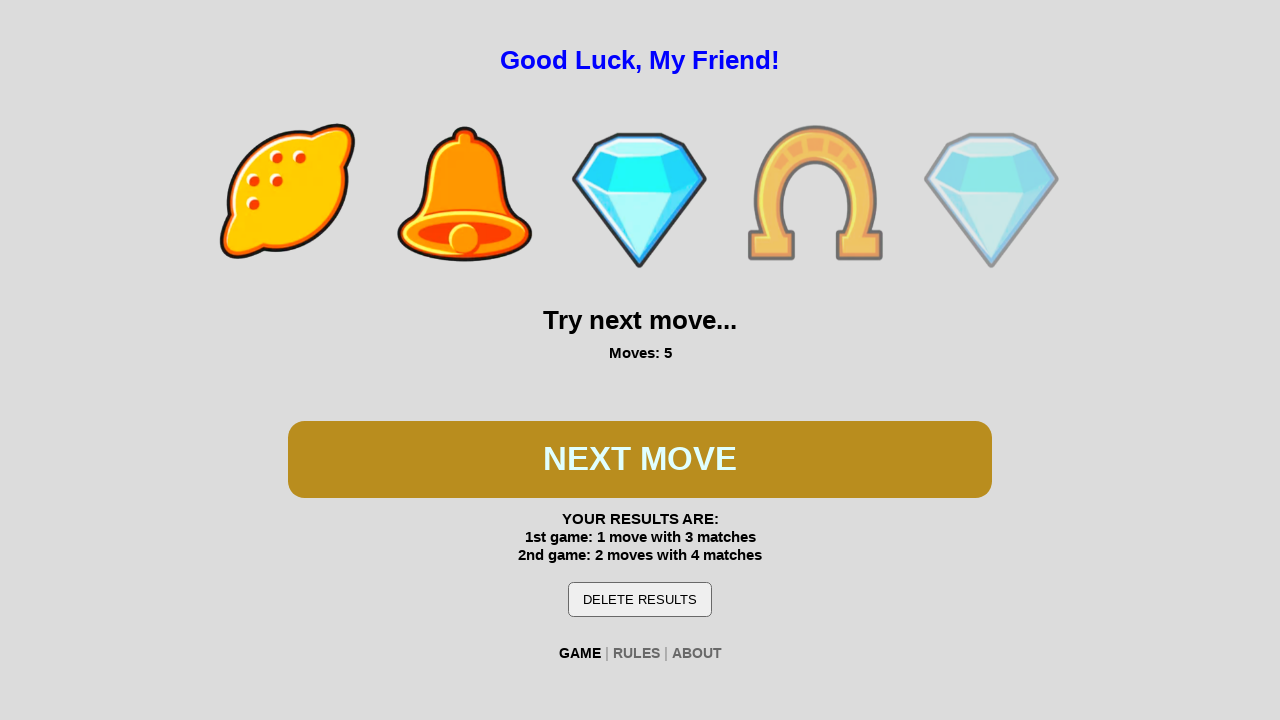

Clicked slot machine button to spin (third win attempt) at (640, 459) on #btn
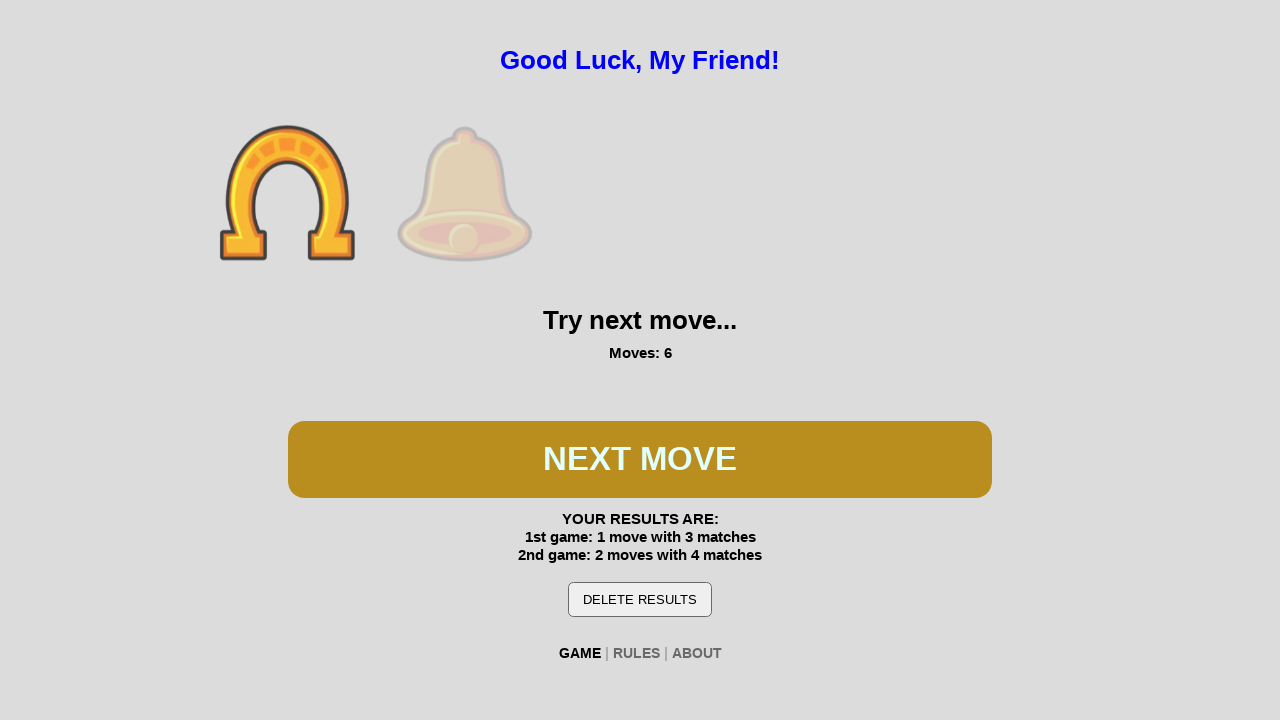

Waited 300ms for spin animation
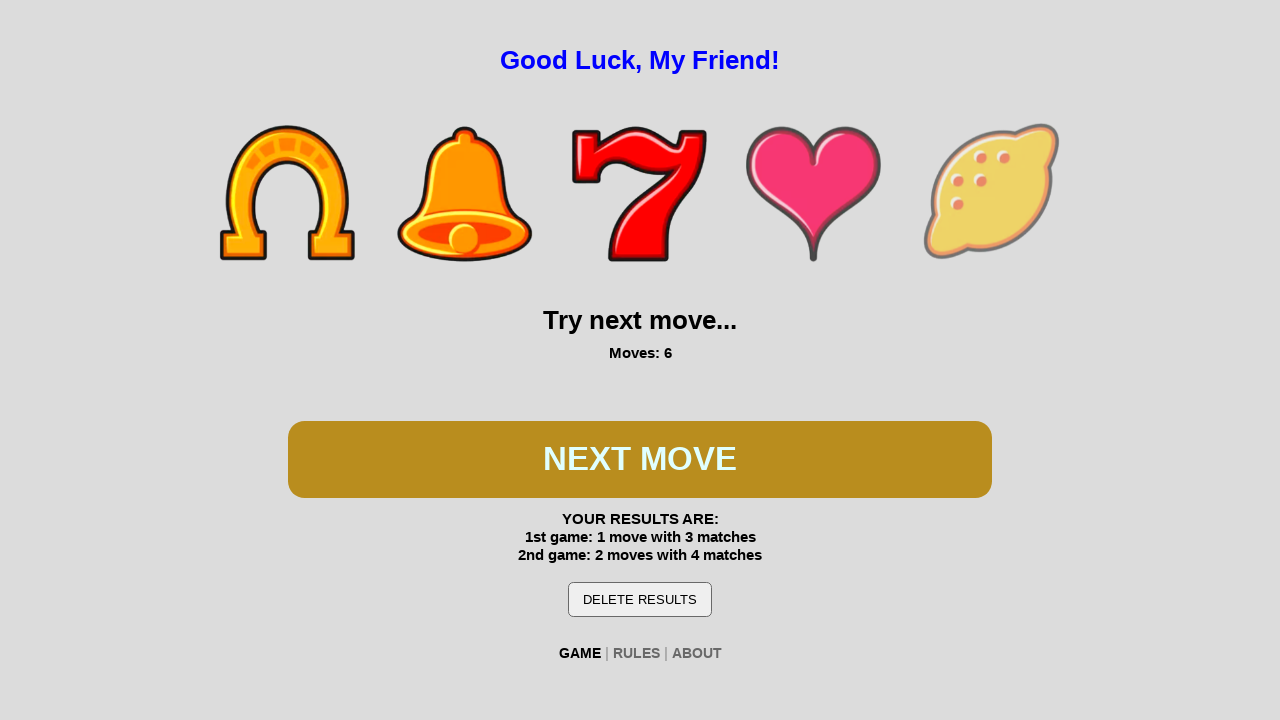

Clicked slot machine button to spin (third win attempt) at (640, 459) on #btn
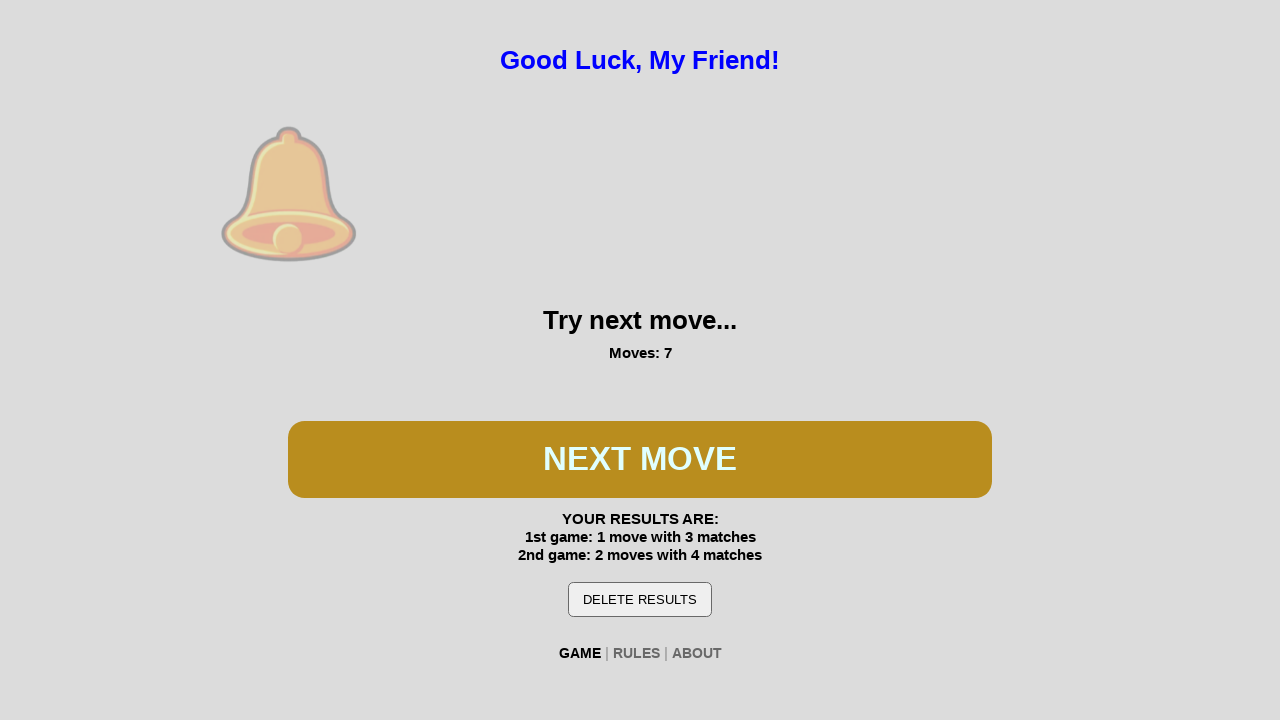

Waited 300ms for spin animation
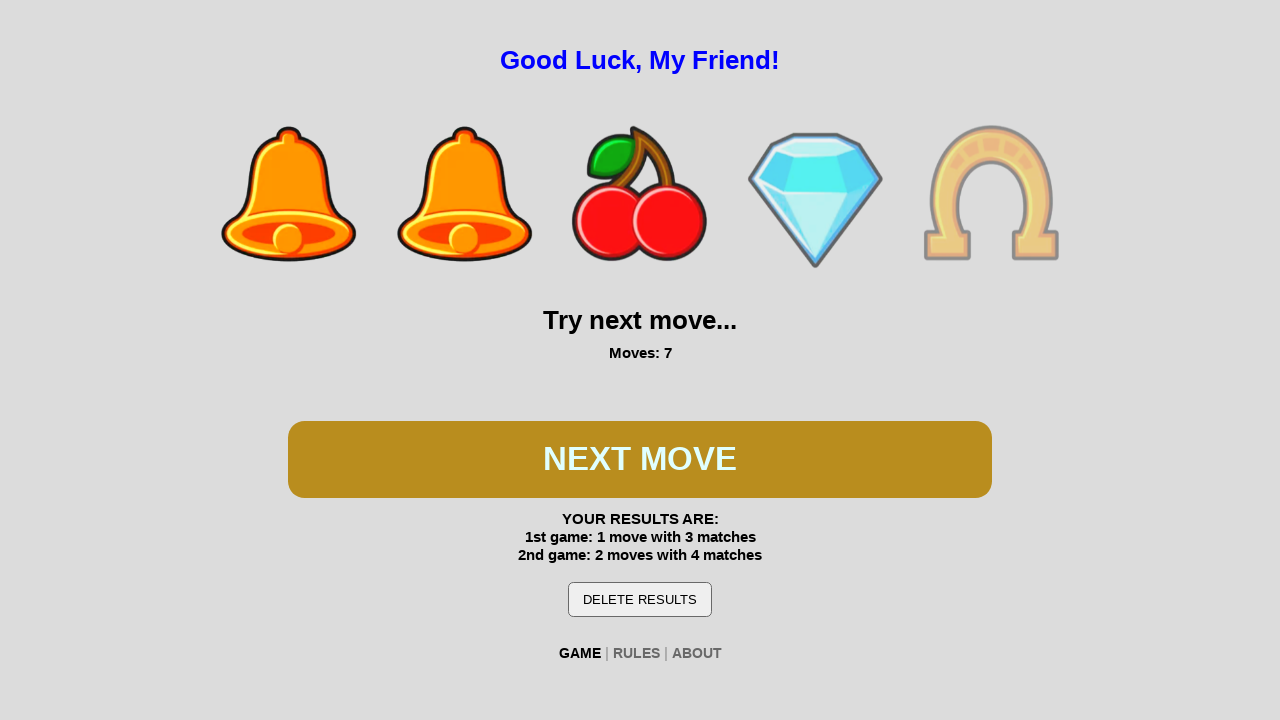

Clicked slot machine button to spin (third win attempt) at (640, 459) on #btn
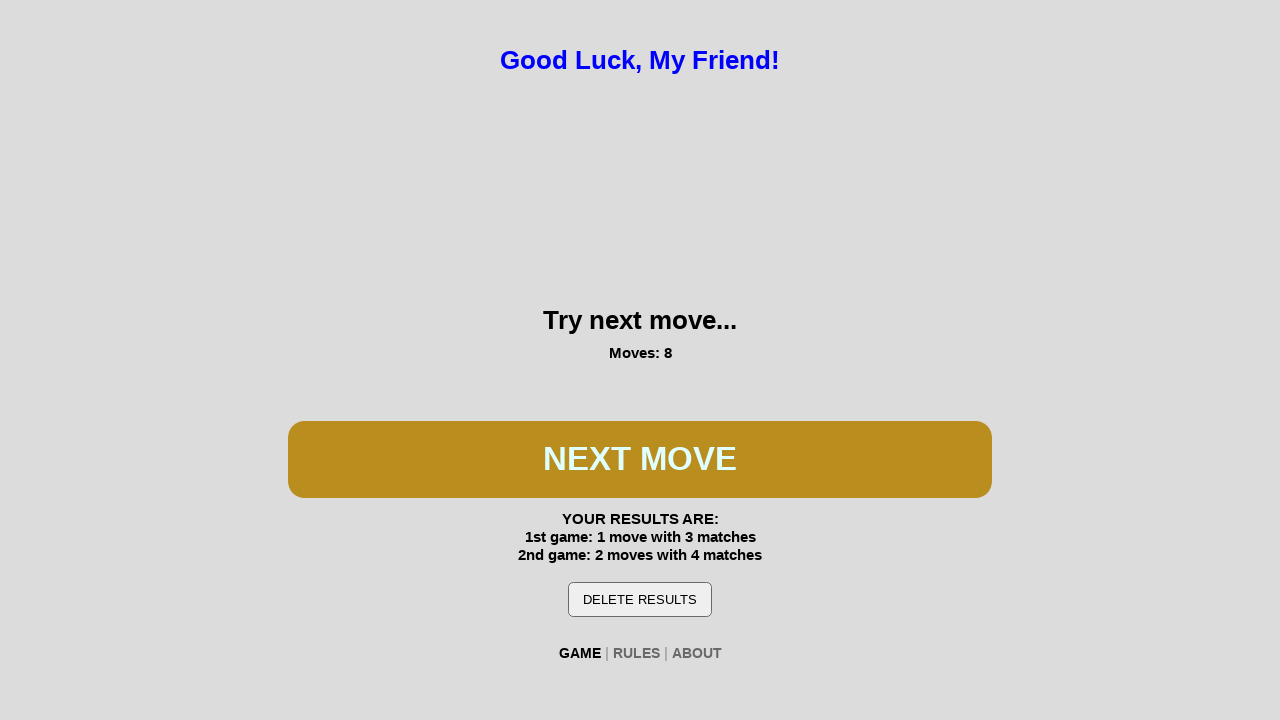

Waited 300ms for spin animation
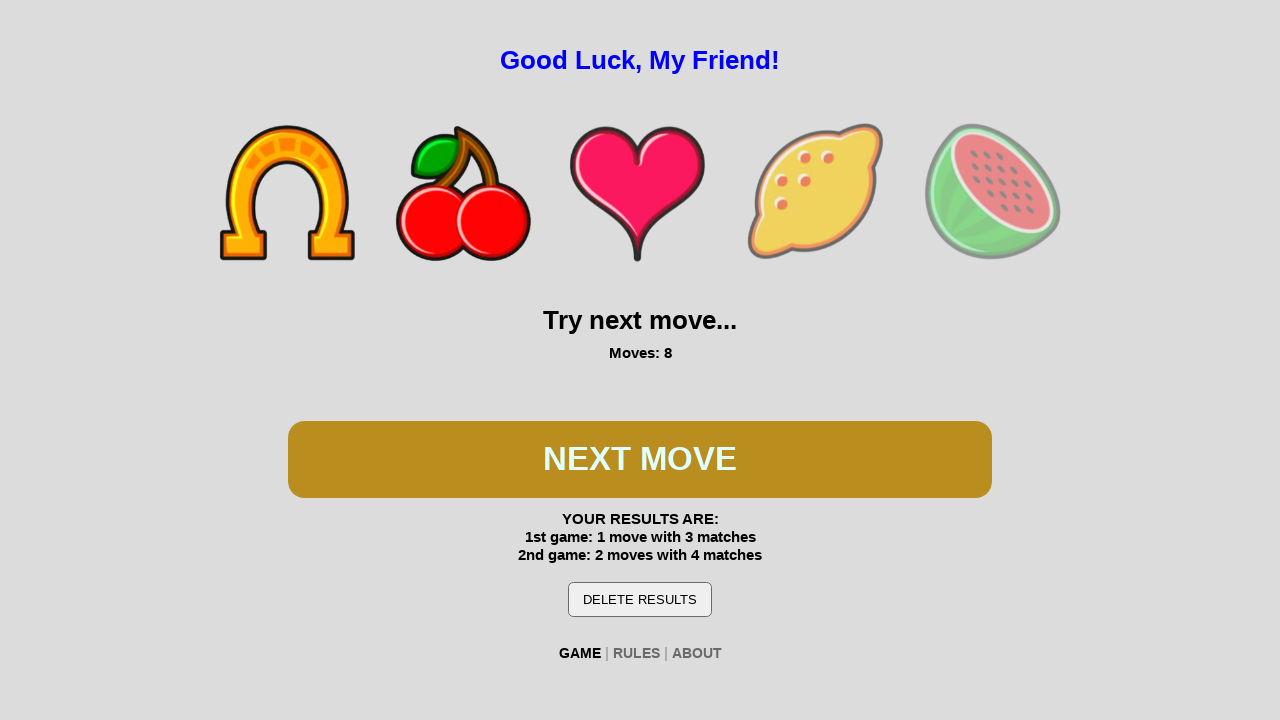

Clicked slot machine button to spin (third win attempt) at (640, 459) on #btn
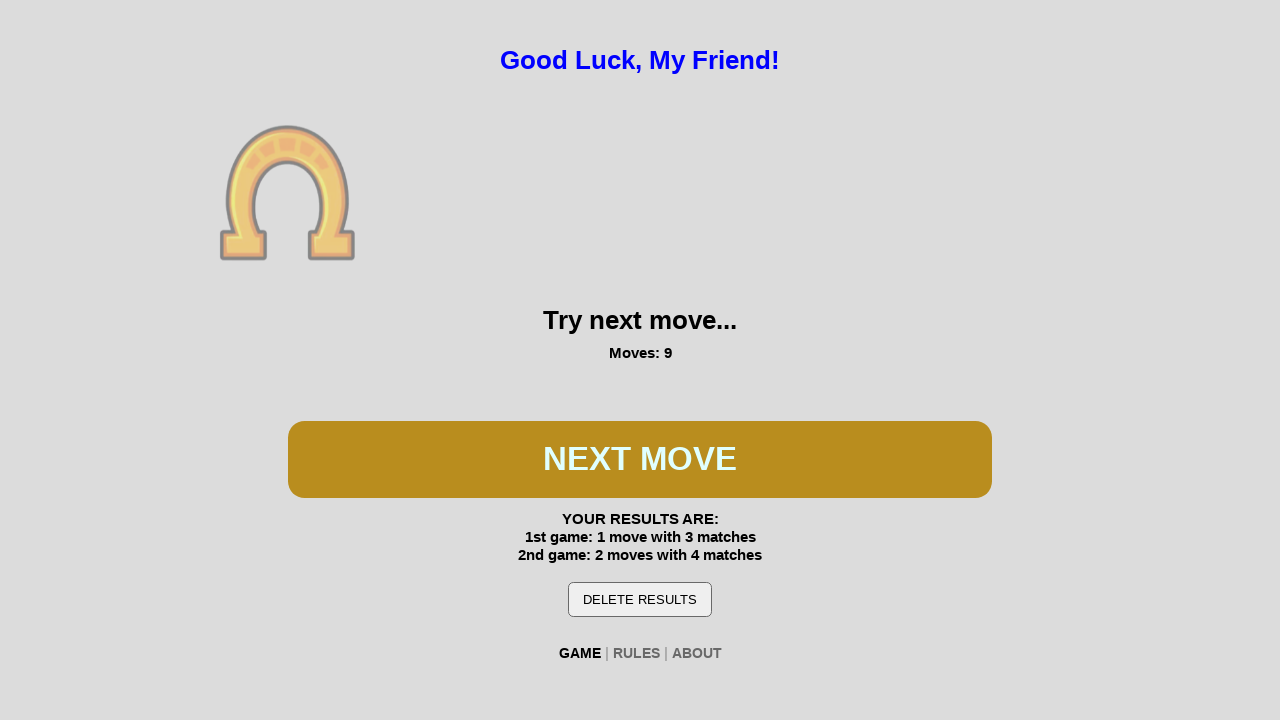

Waited 300ms for spin animation
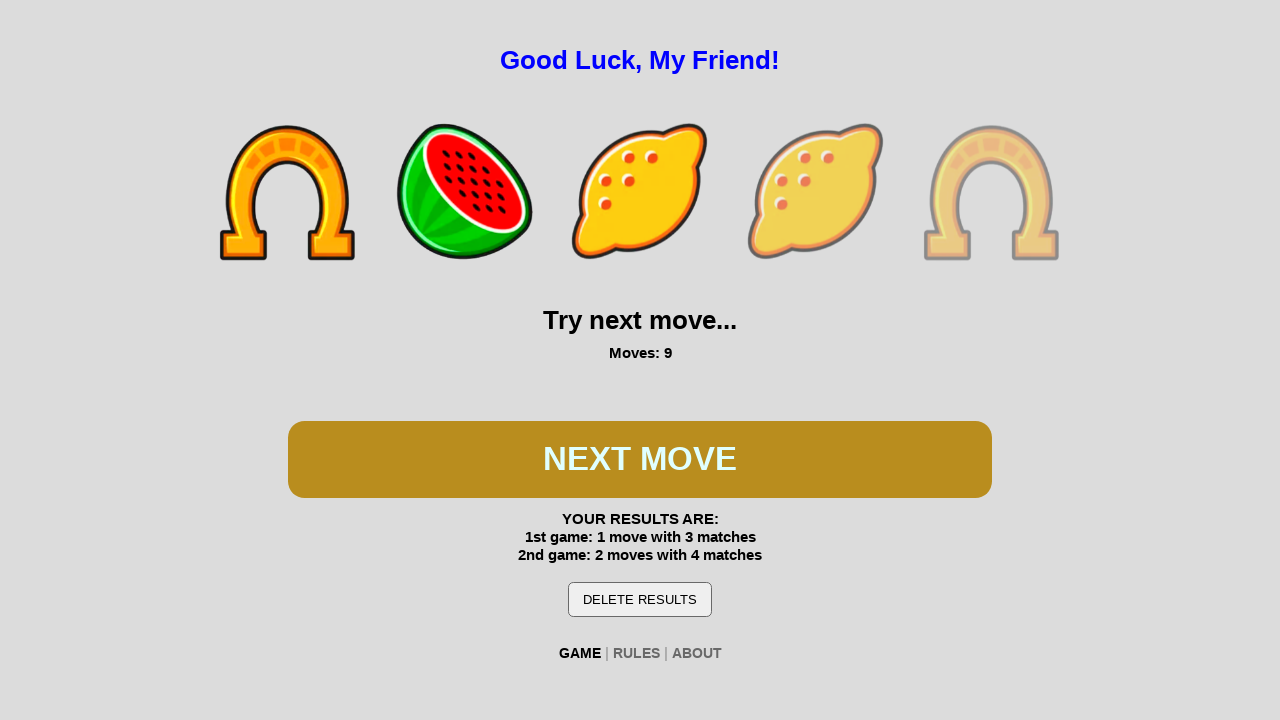

Clicked slot machine button to spin (third win attempt) at (640, 459) on #btn
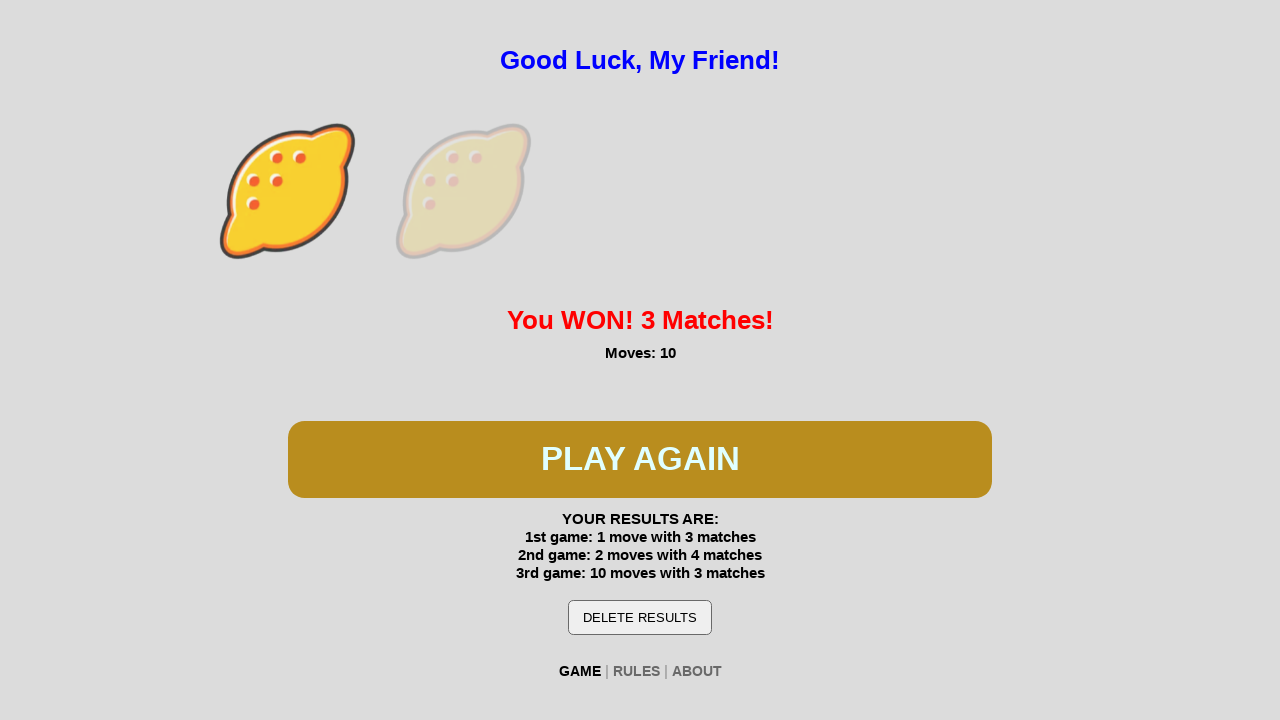

Waited 300ms for spin animation
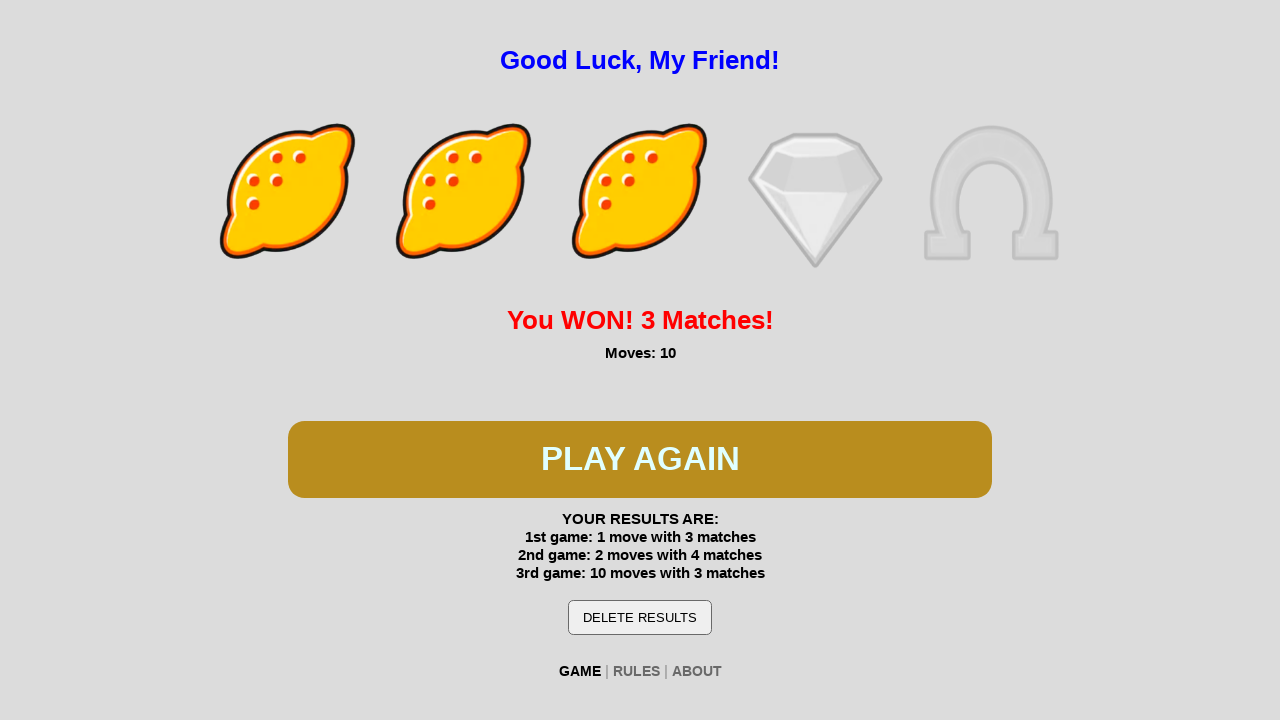

Third win detected!
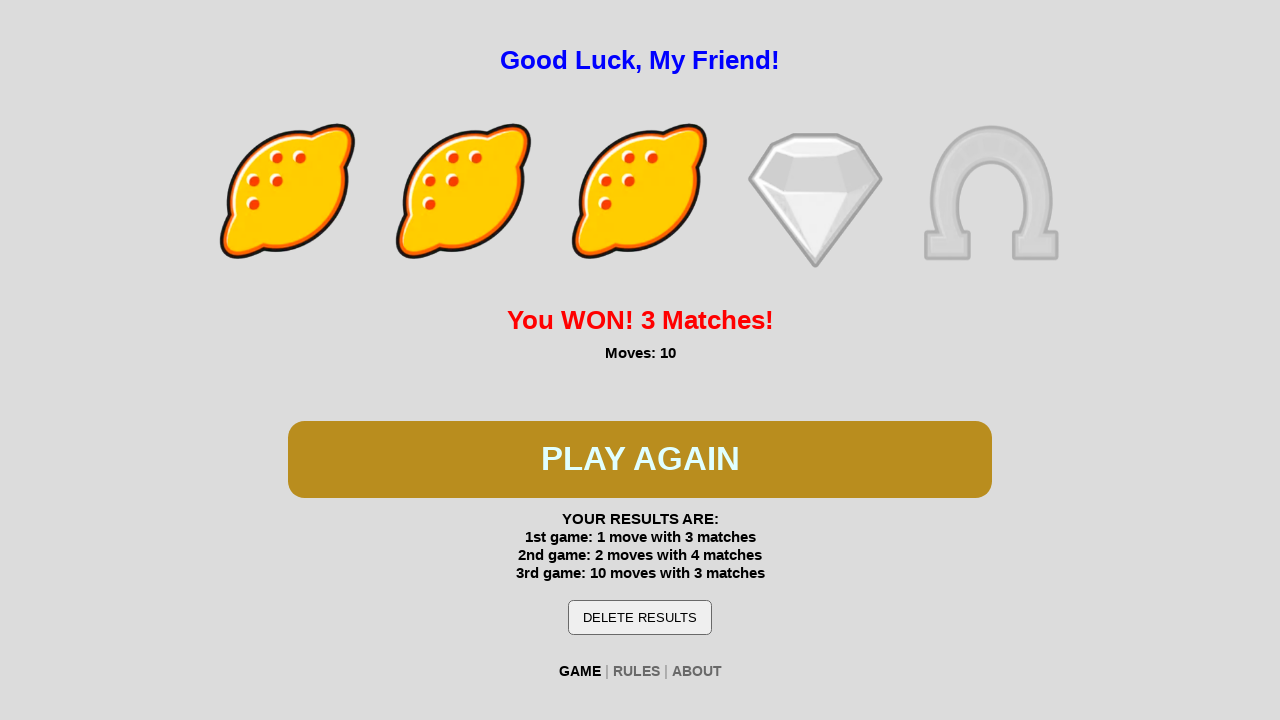

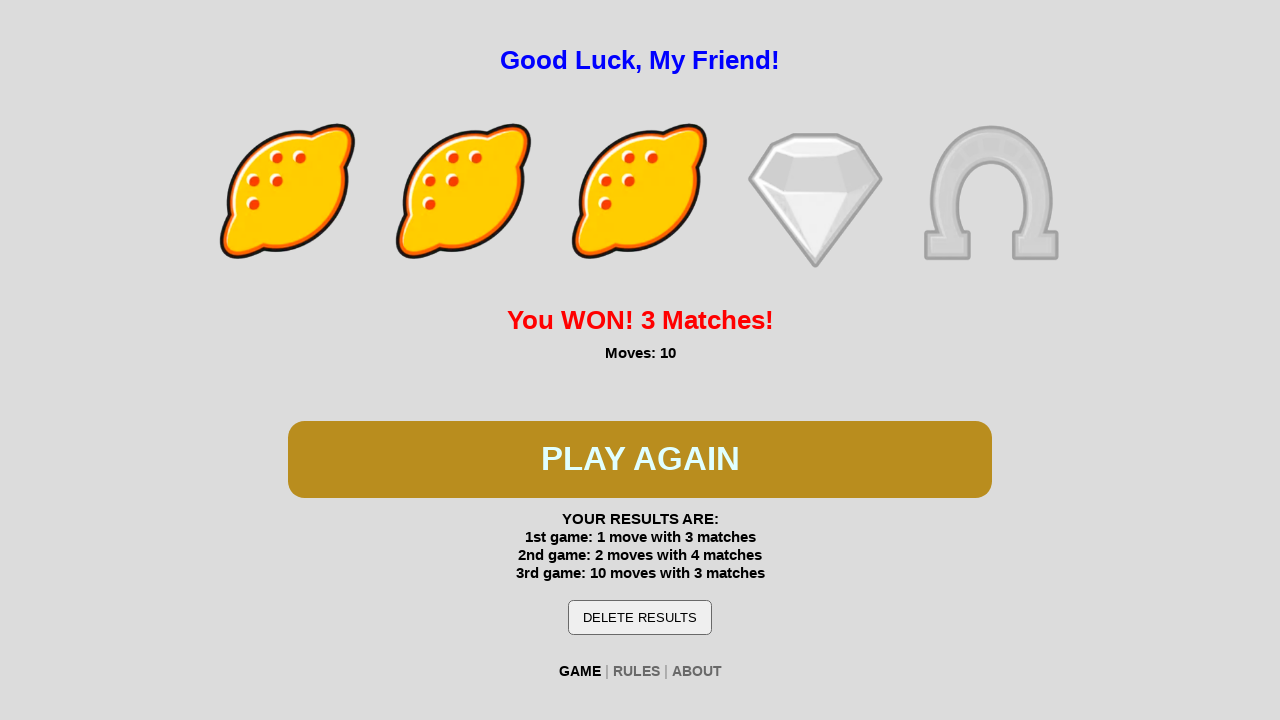